Tests iframe handling by navigating to the Frames section, clicking on iFrame link, switching to the iframe context, and verifying the content text inside the iframe.

Starting URL: https://the-internet.herokuapp.com/

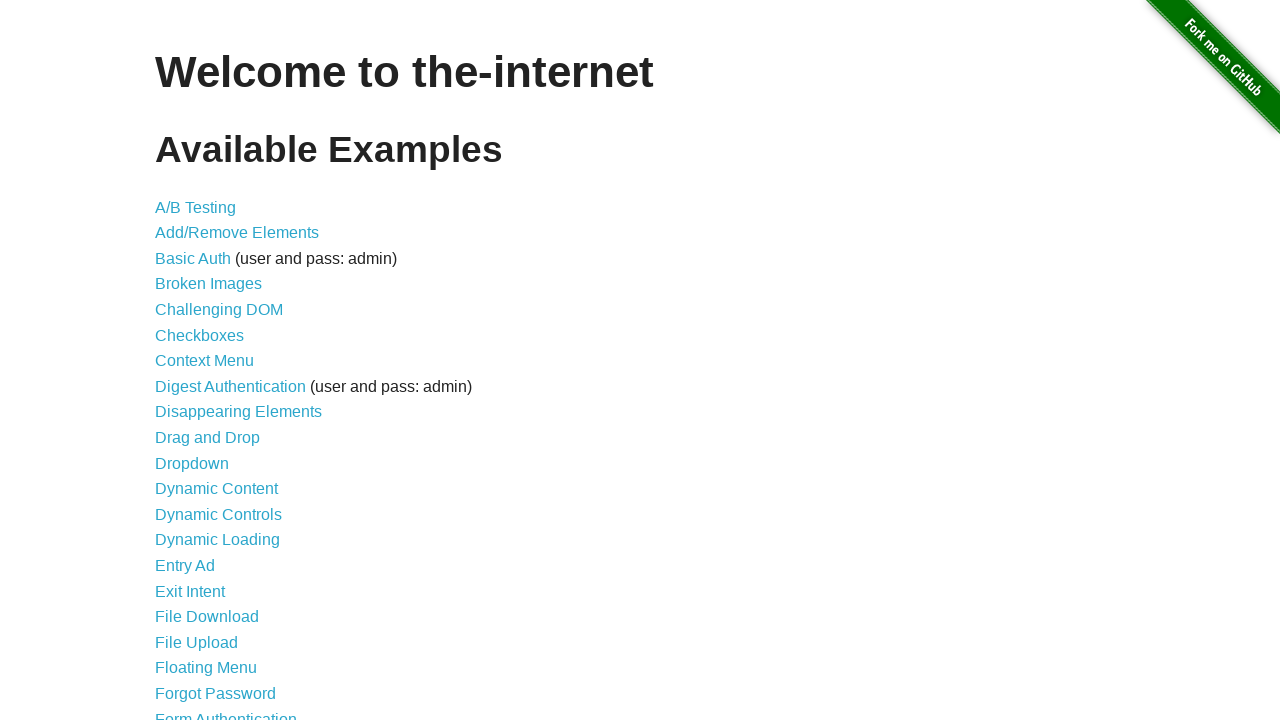

Scrolled down 250 pixels to make frames link visible
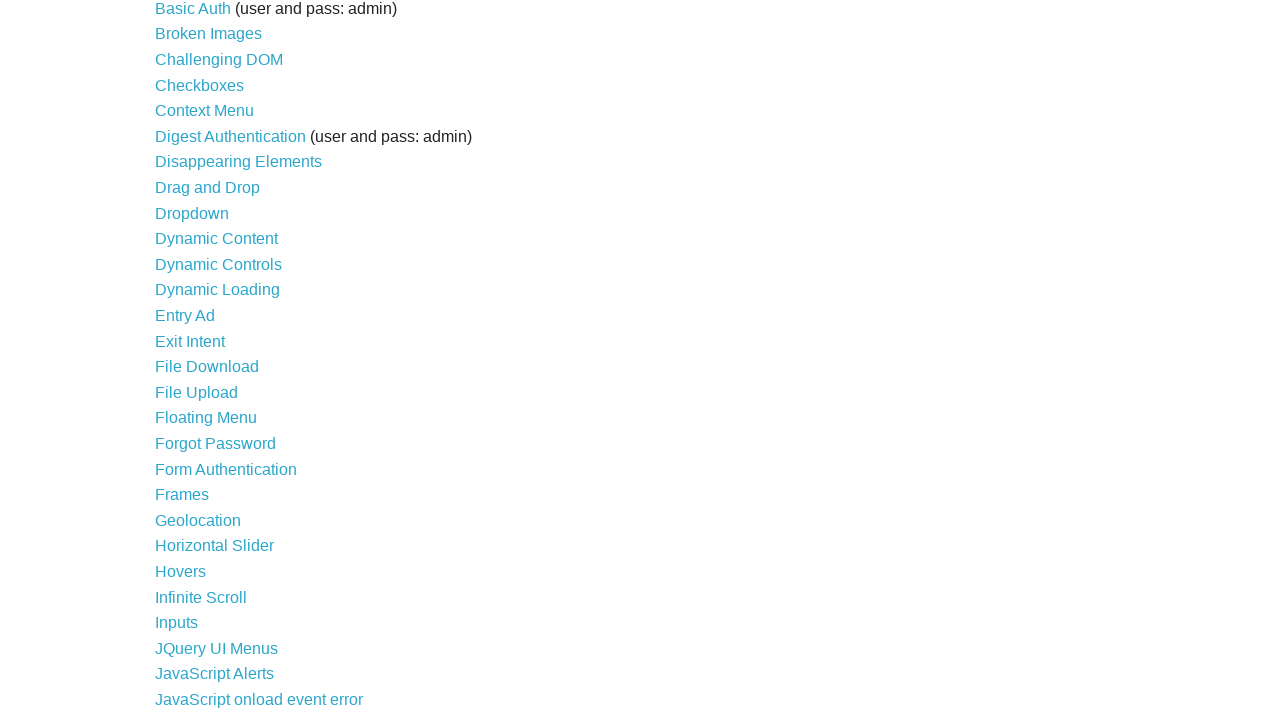

Clicked on Frames link at (182, 495) on xpath=//li//a[text()='Frames']
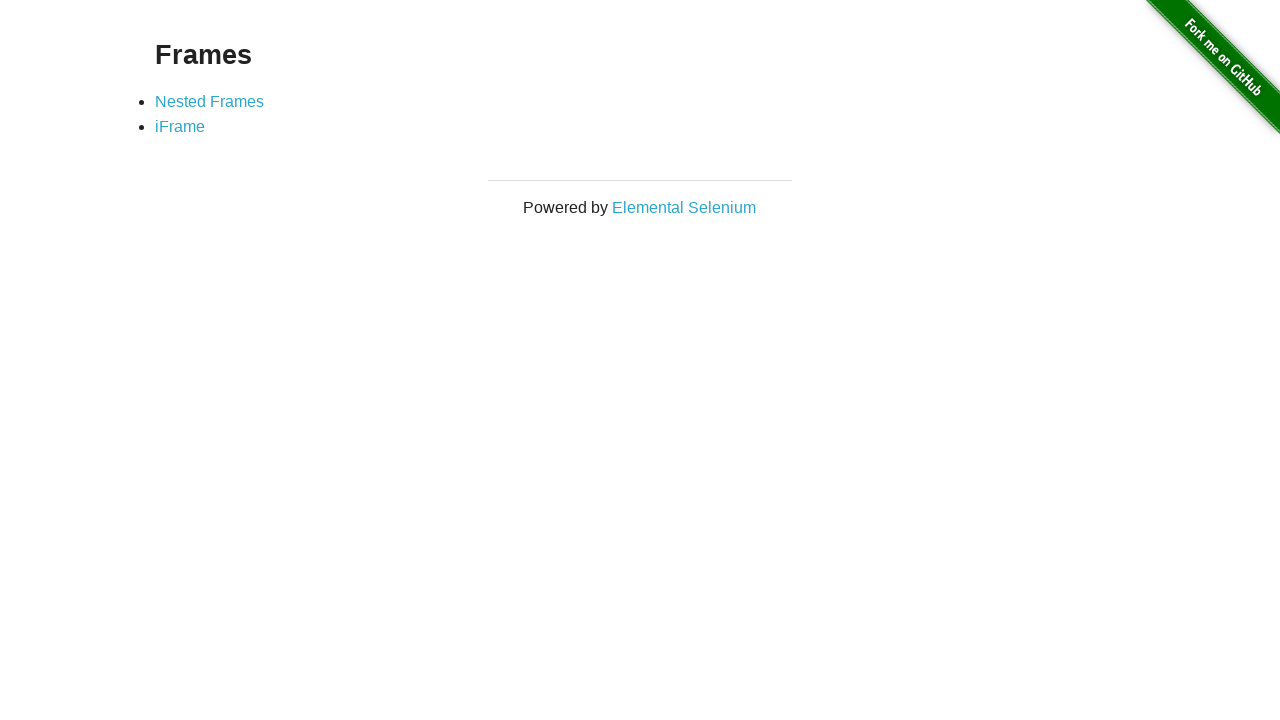

Waited 500ms for Frames page to load
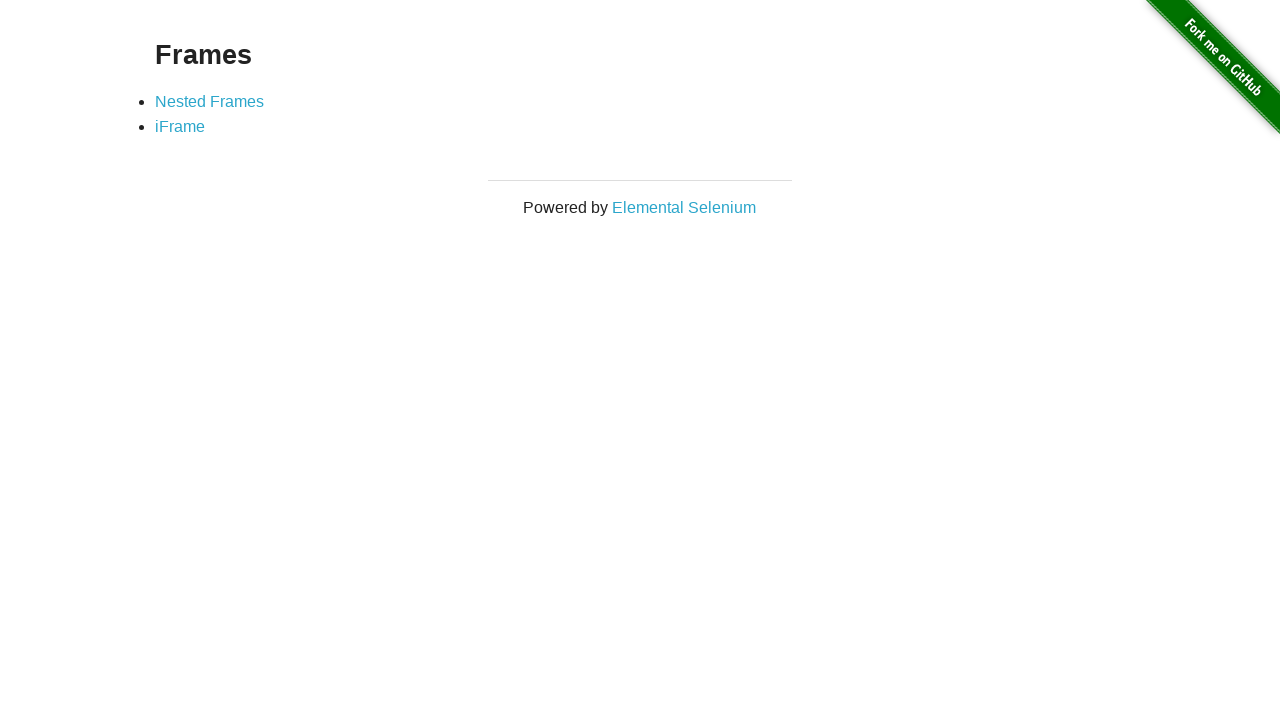

Clicked on iFrame link at (180, 127) on xpath=//a[contains(text(),'iFrame')]
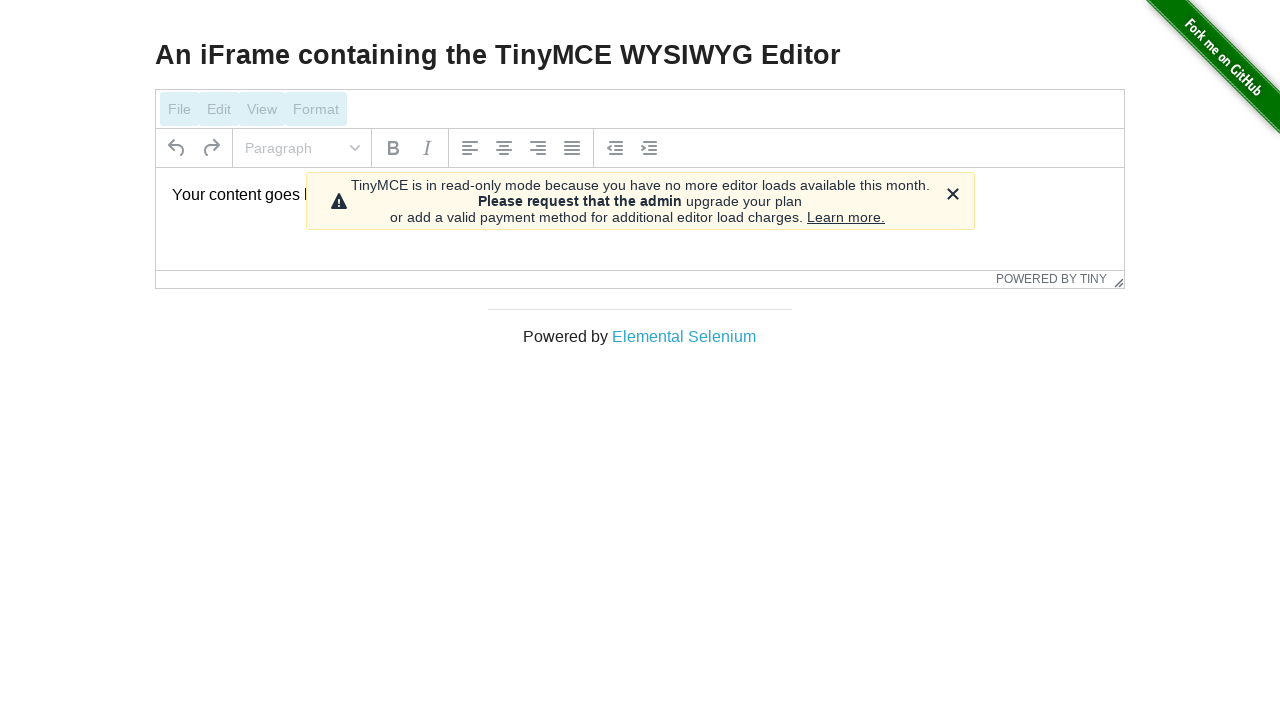

Waited 500ms for iframe page to load
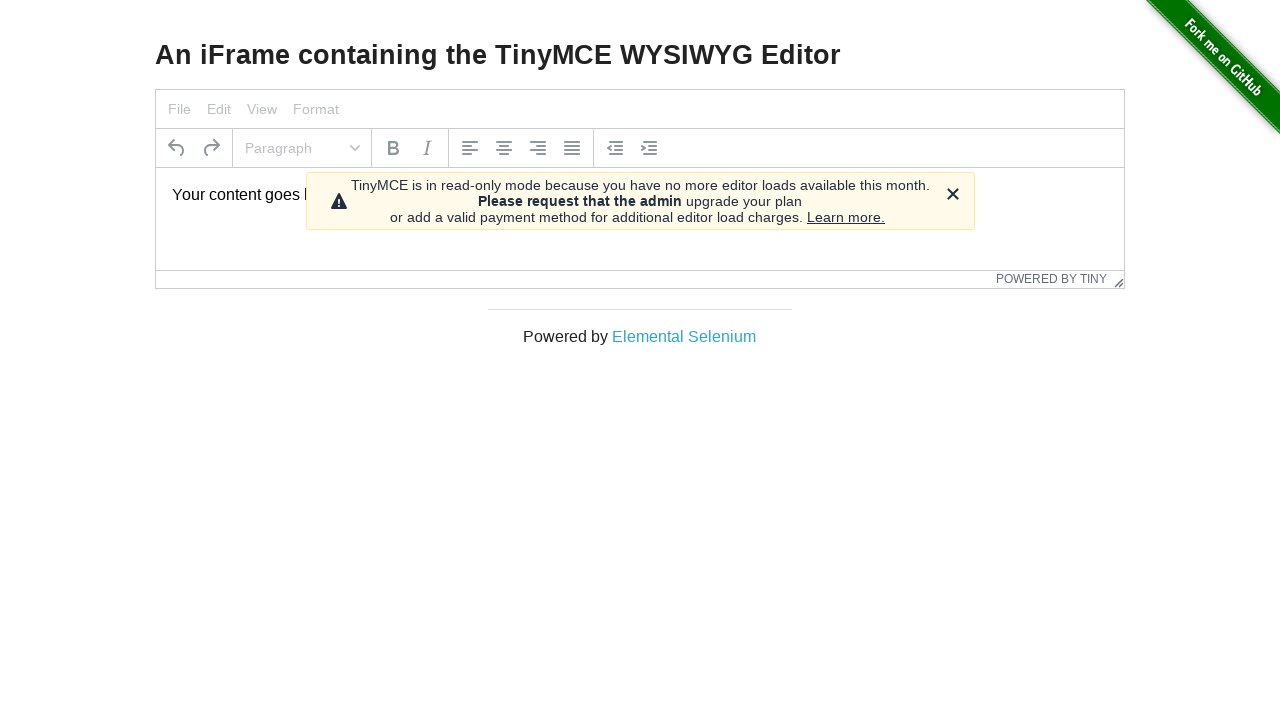

Located iframe with id 'mce_0_ifr'
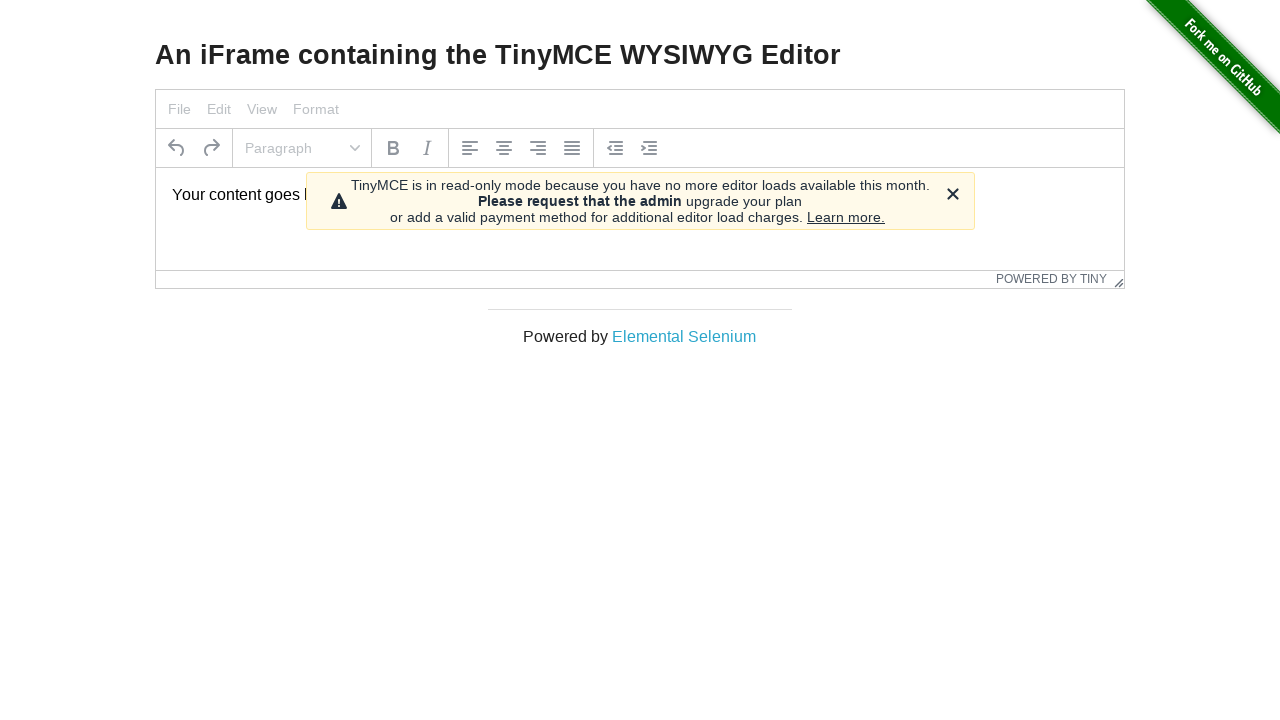

Retrieved text content from iframe: 'Your content goes here.'
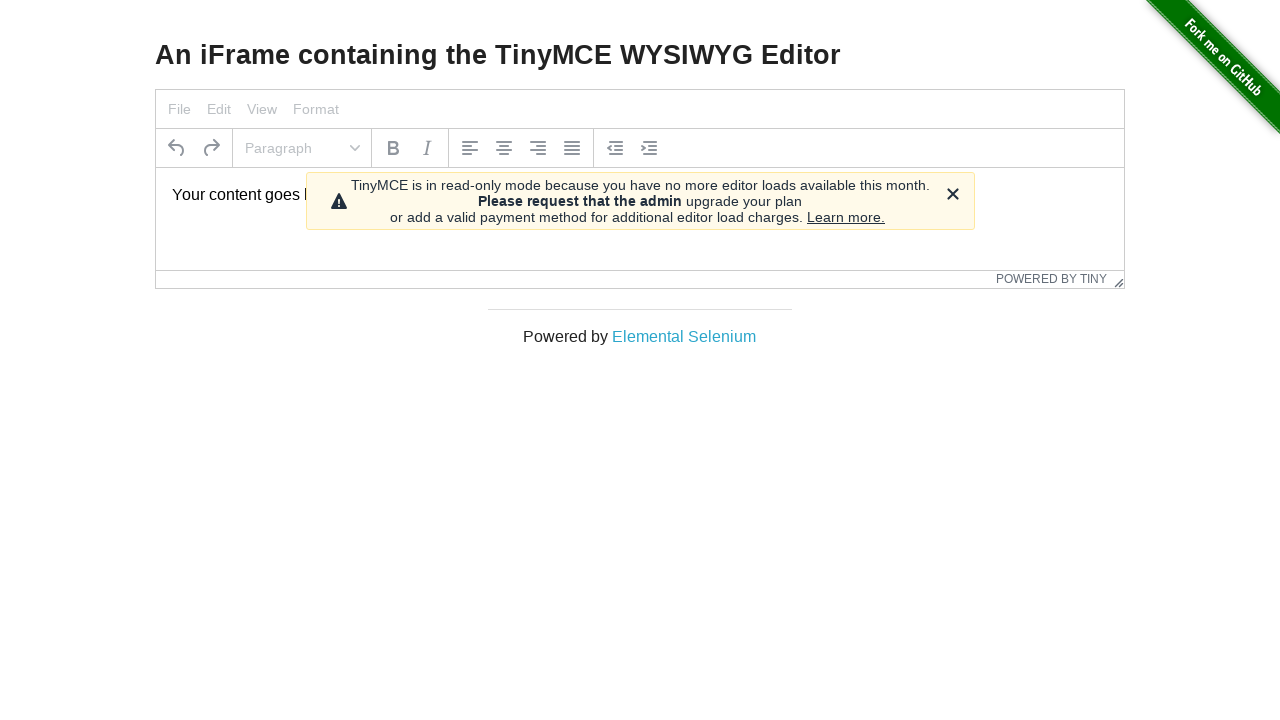

Printed iframe text content
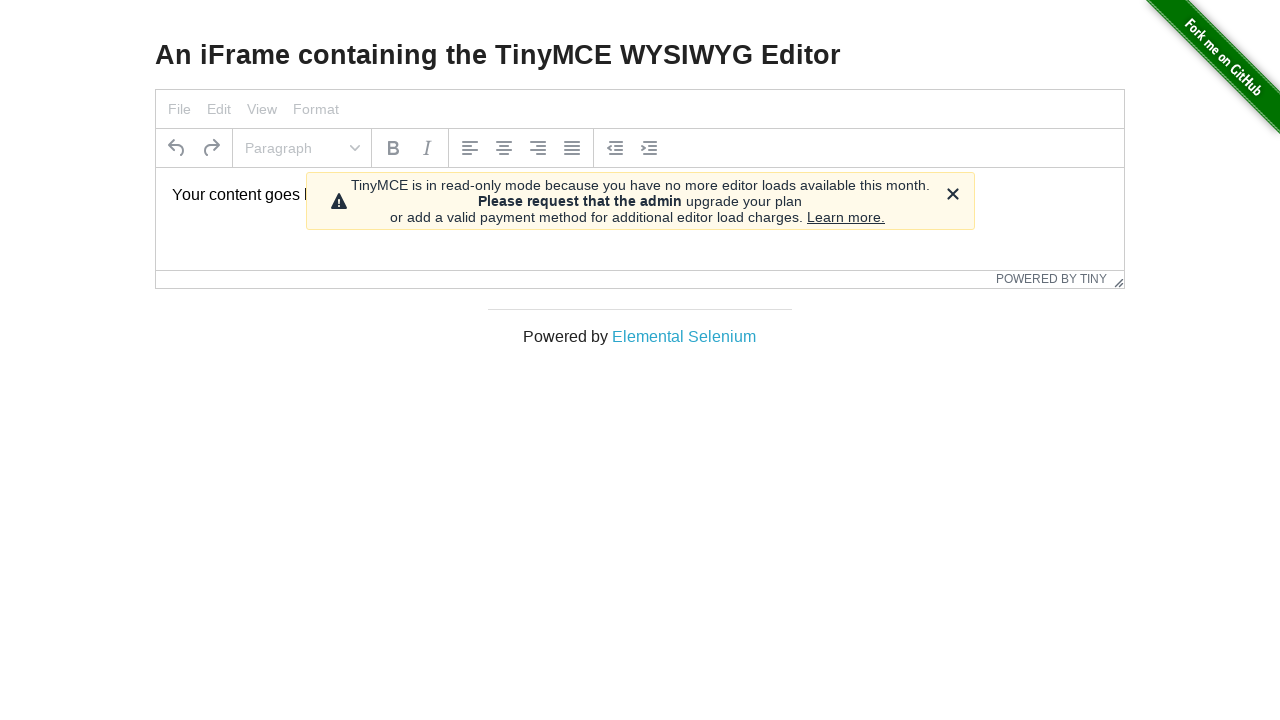

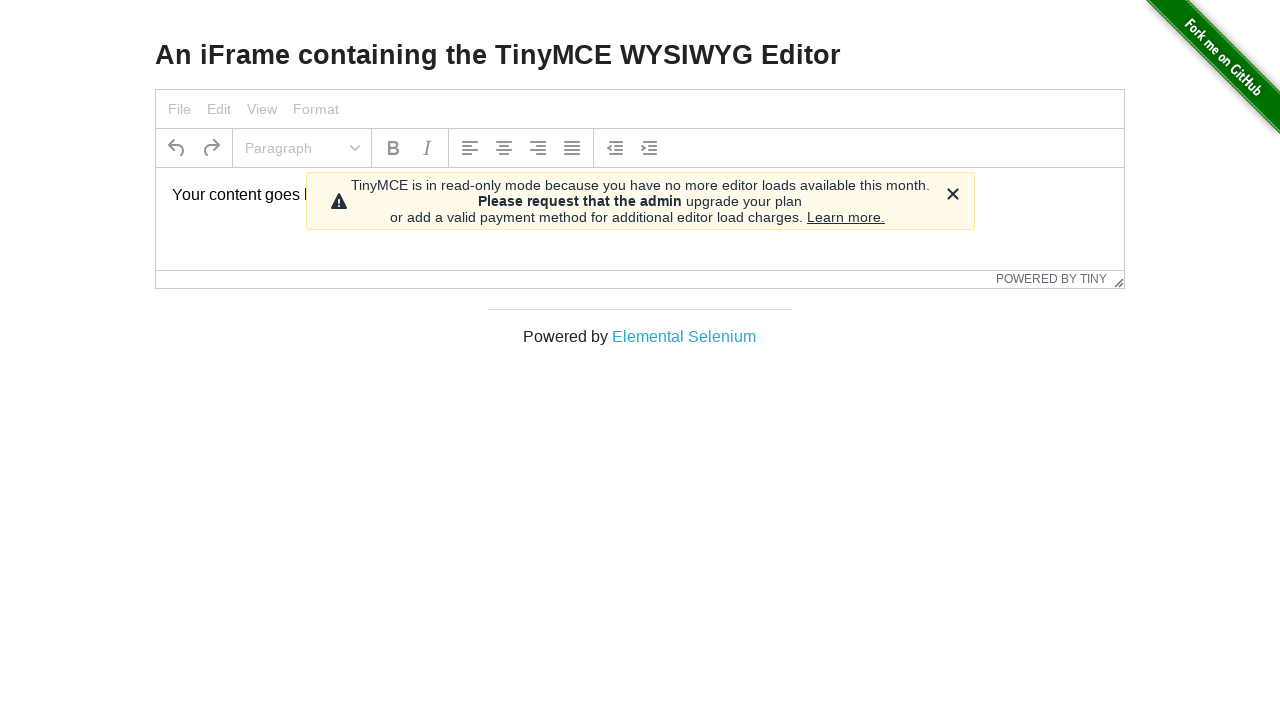